Tests an e-commerce site by searching for phones and clicking on the first product result

Starting URL: https://www.testotomasyonu.com

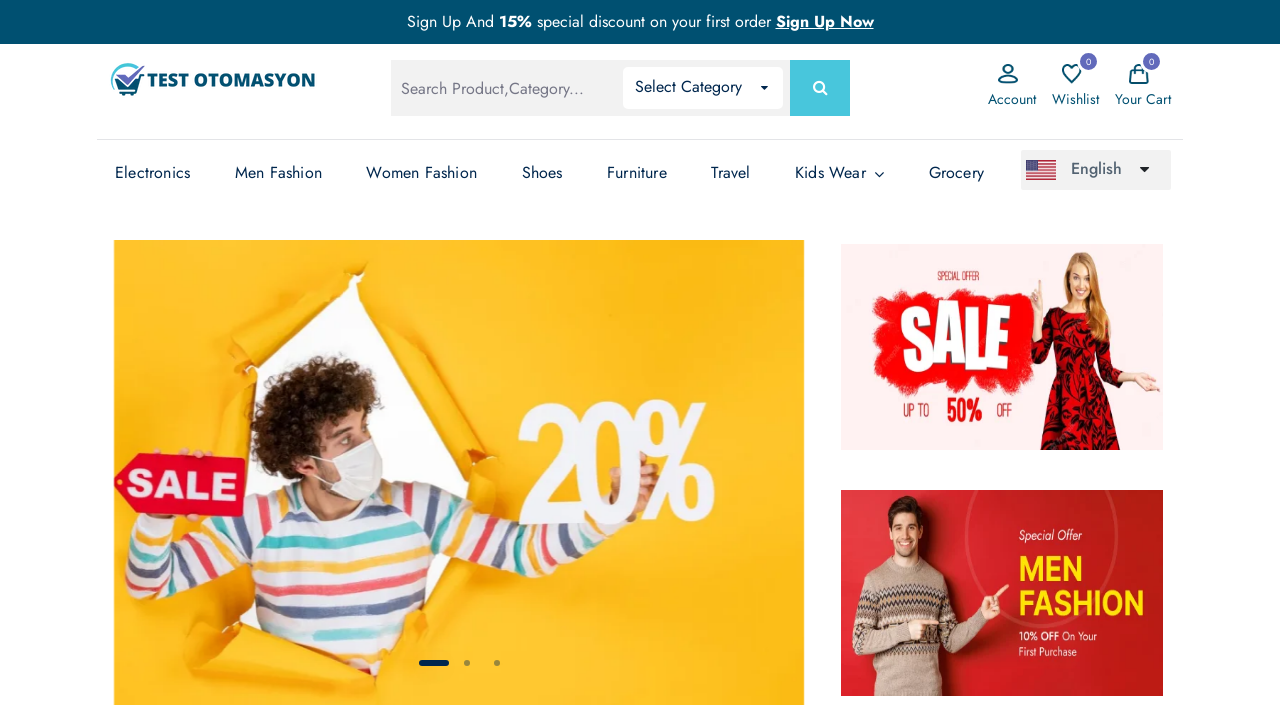

Filled search box with 'phone' on #global-search
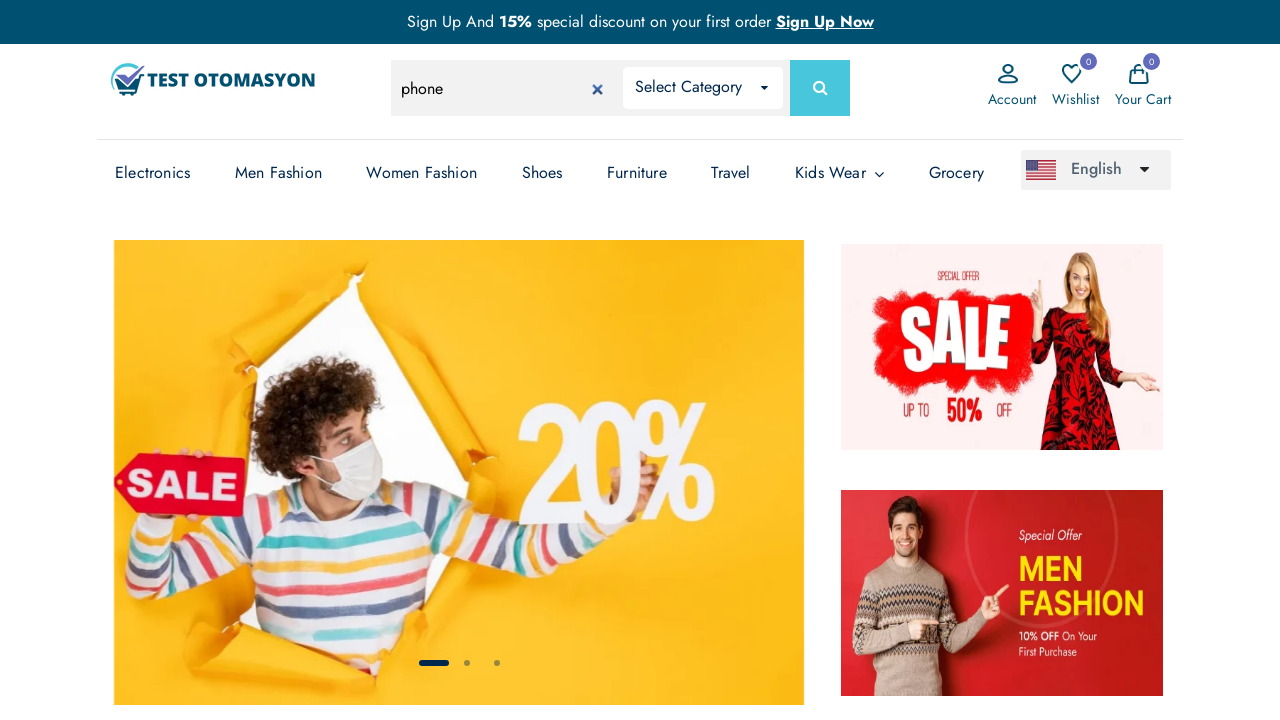

Pressed Enter to submit search query on #global-search
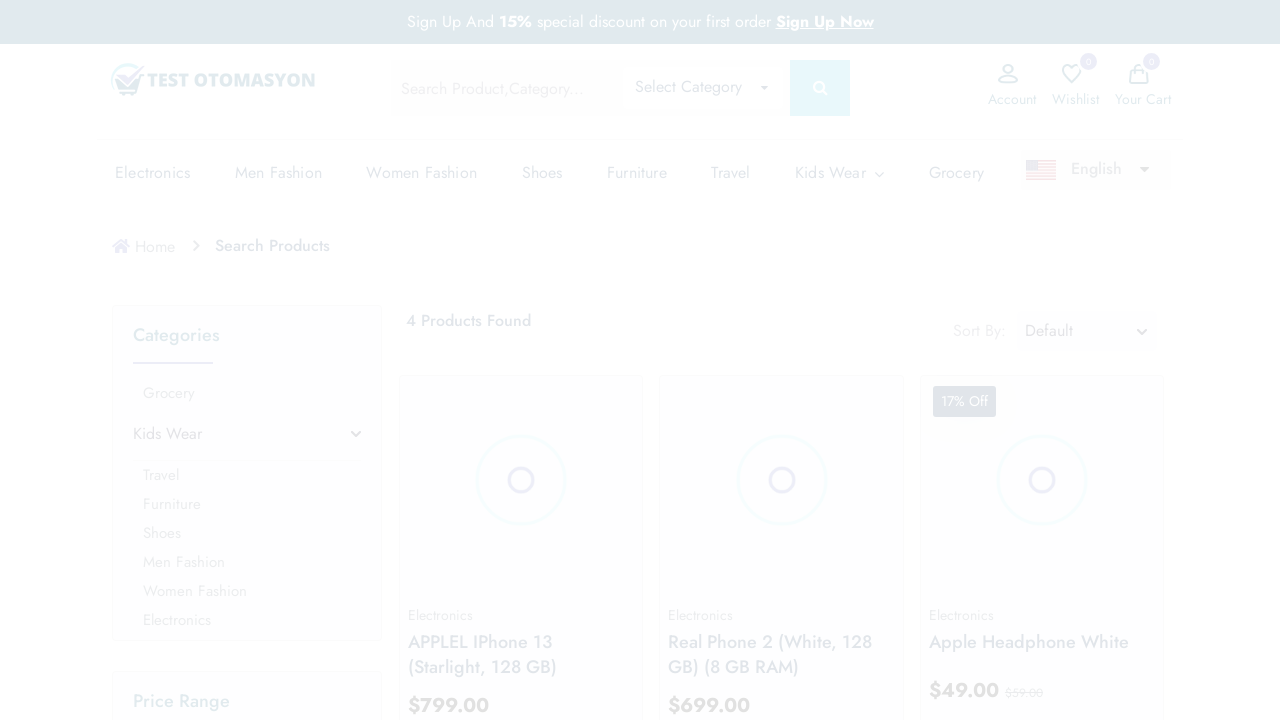

Search results loaded with product images
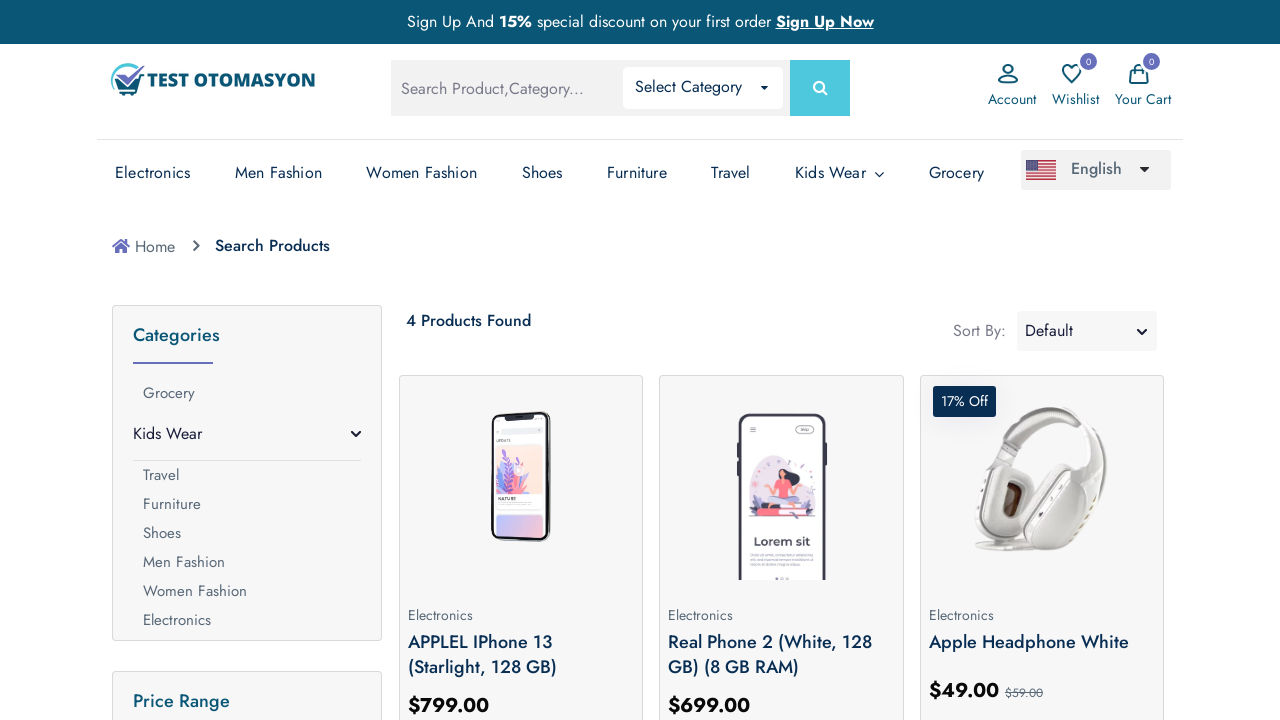

Clicked on the first product result at (521, 480) on (//*[@class='prod-img'])[1]
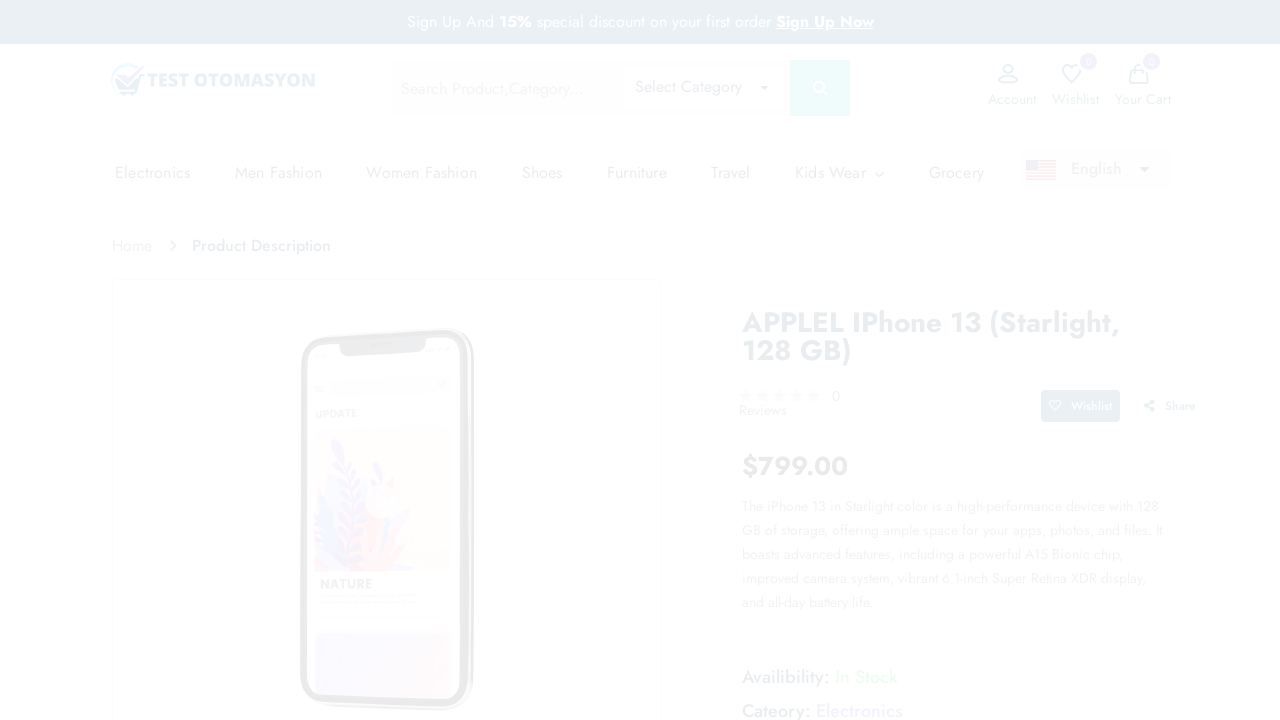

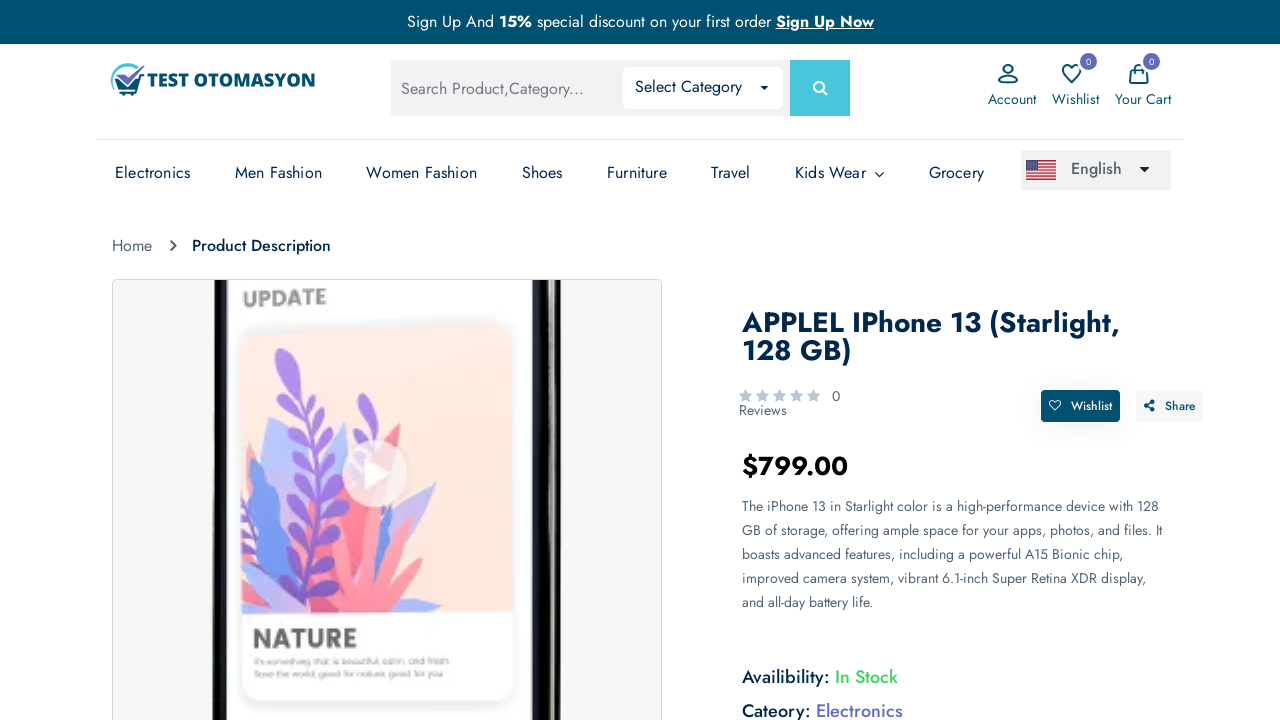